Tests the browser alert cancel/dismiss functionality by clicking a confirm button that triggers an alert and then dismissing it

Starting URL: https://demoqa.com/alerts

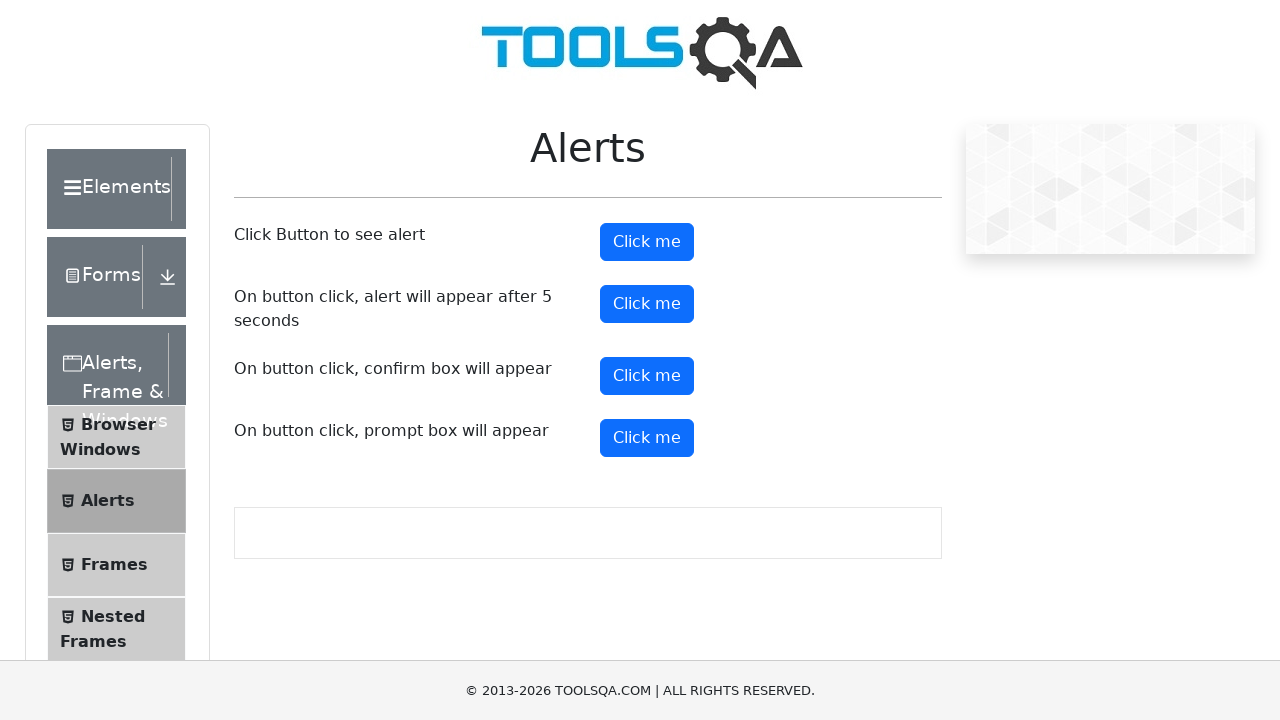

Clicked confirm button to trigger alert at (647, 376) on button#confirmButton
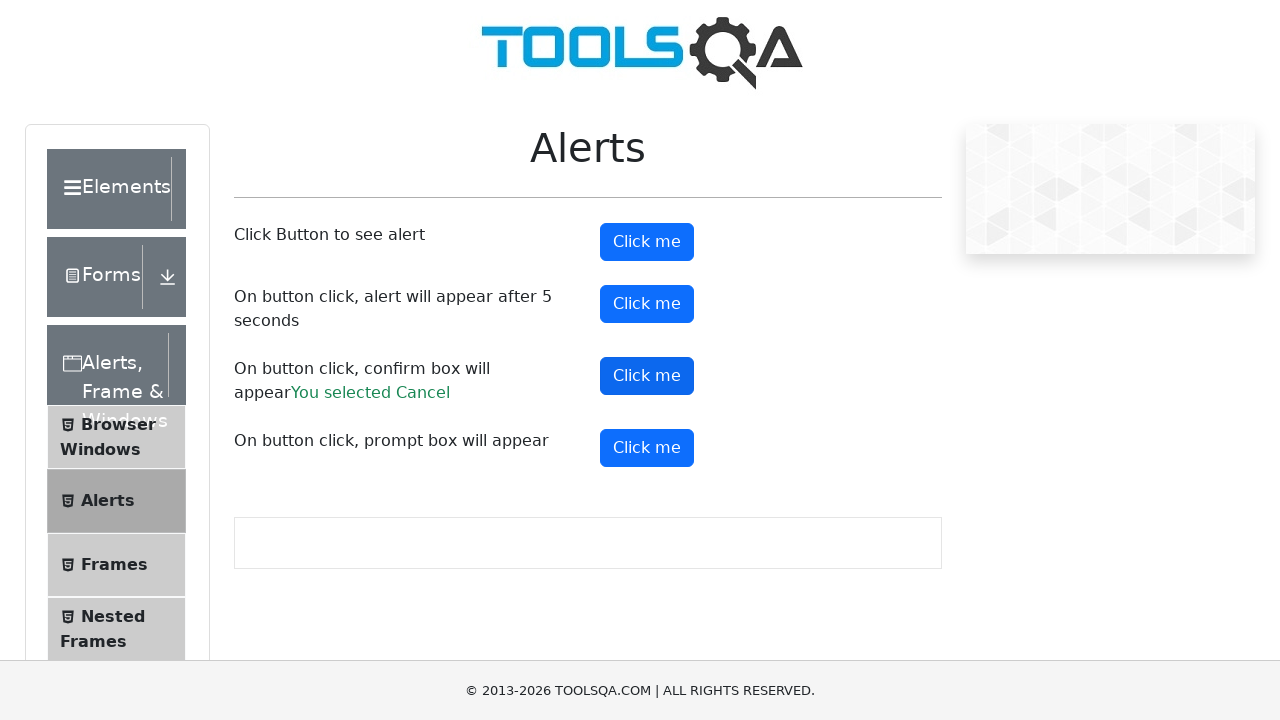

Registered dialog handler to dismiss alerts
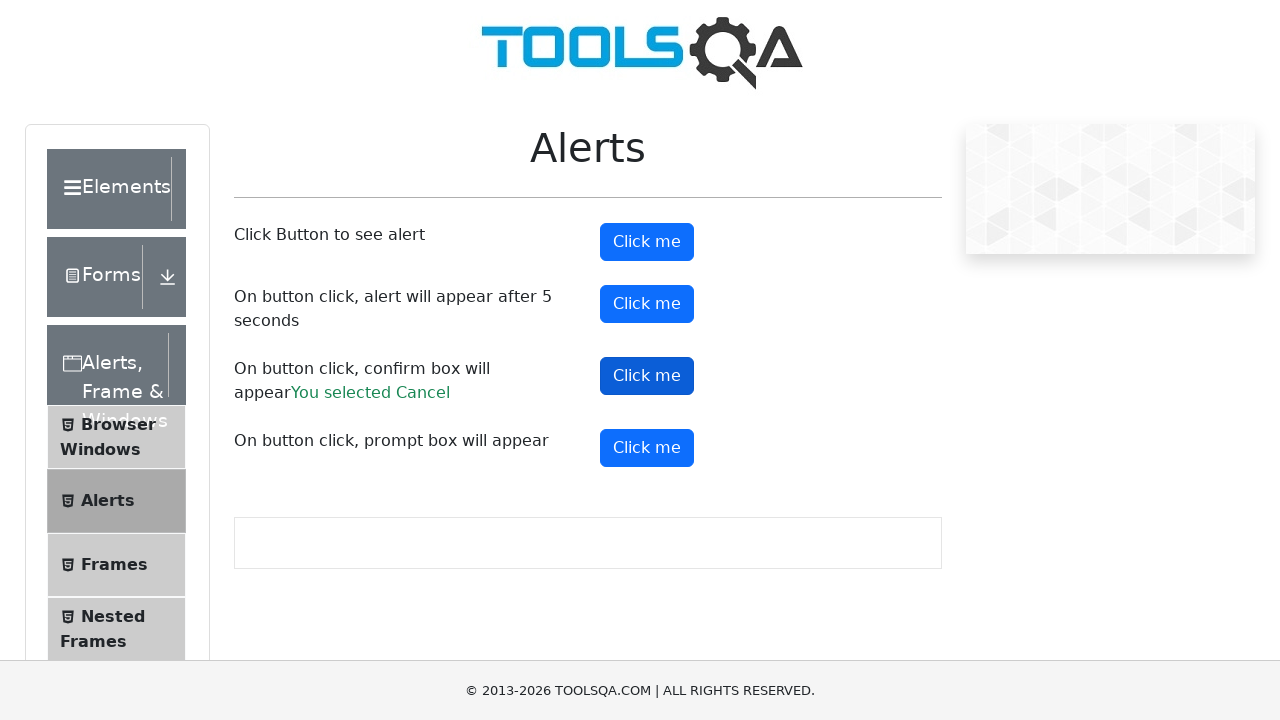

Clicked confirm button again to trigger and dismiss alert at (647, 376) on button#confirmButton
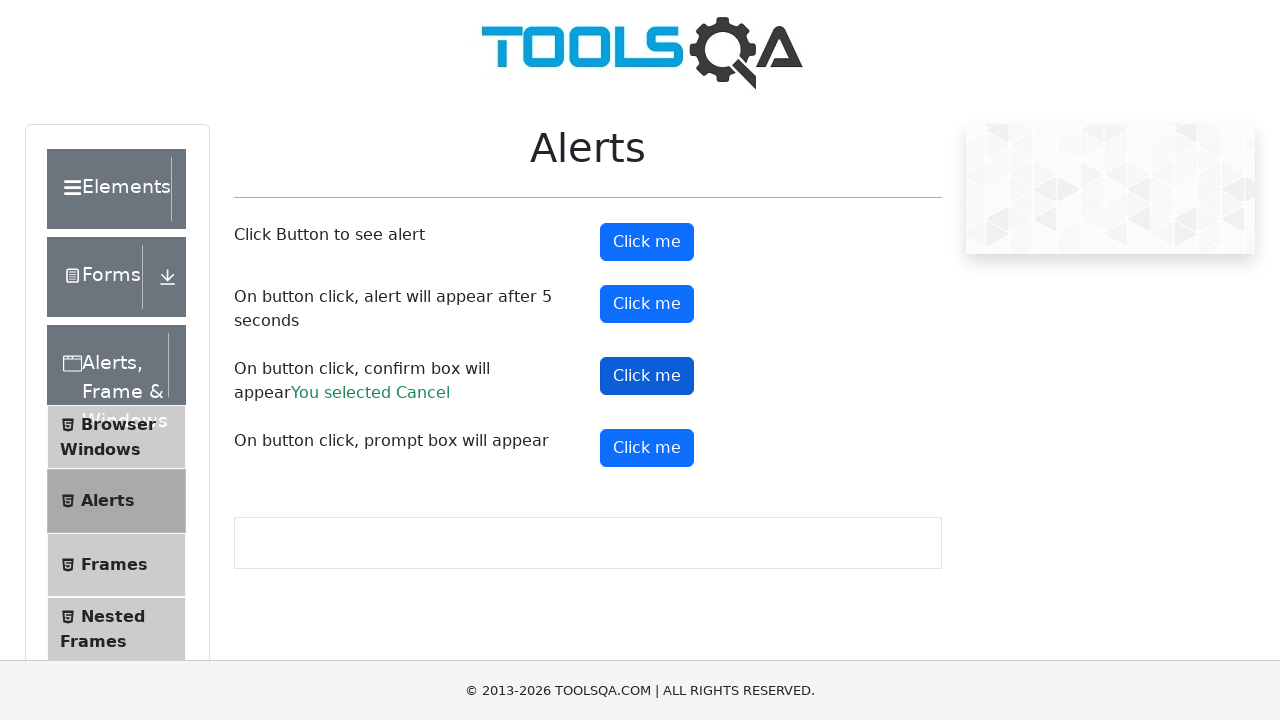

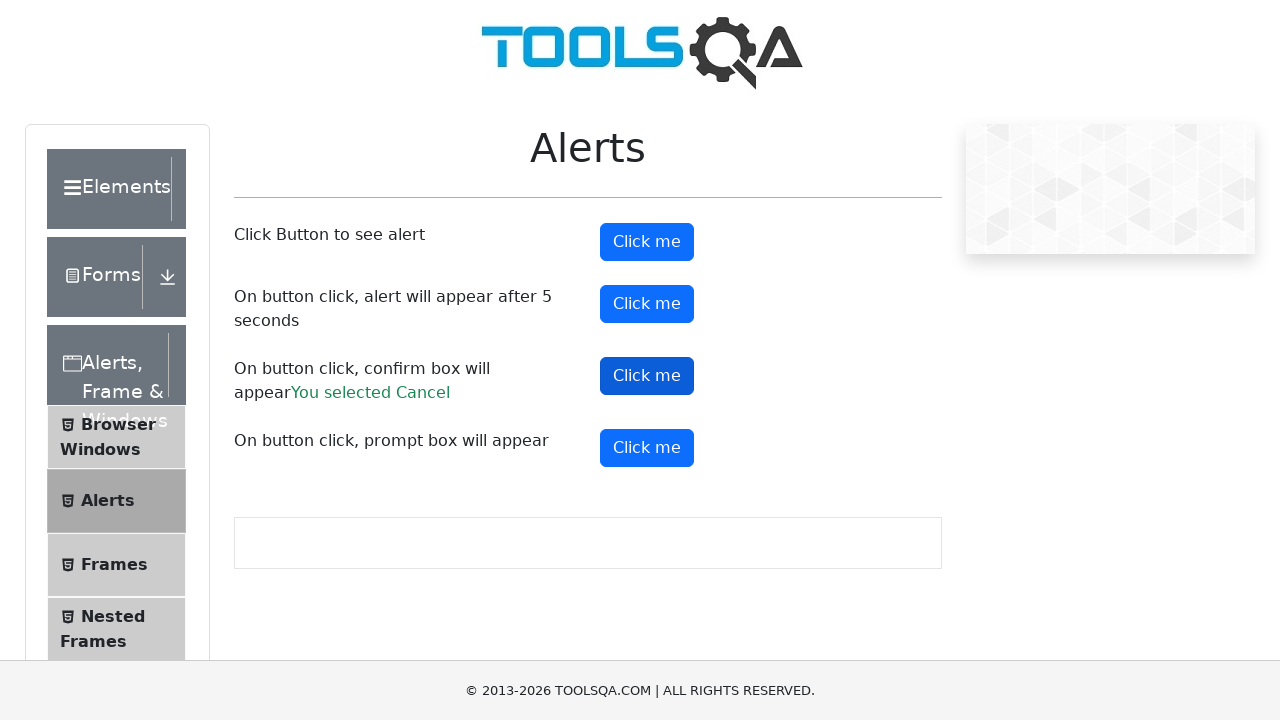